Verifies that the GEICO homepage has the correct title

Starting URL: https://www.geico.com/

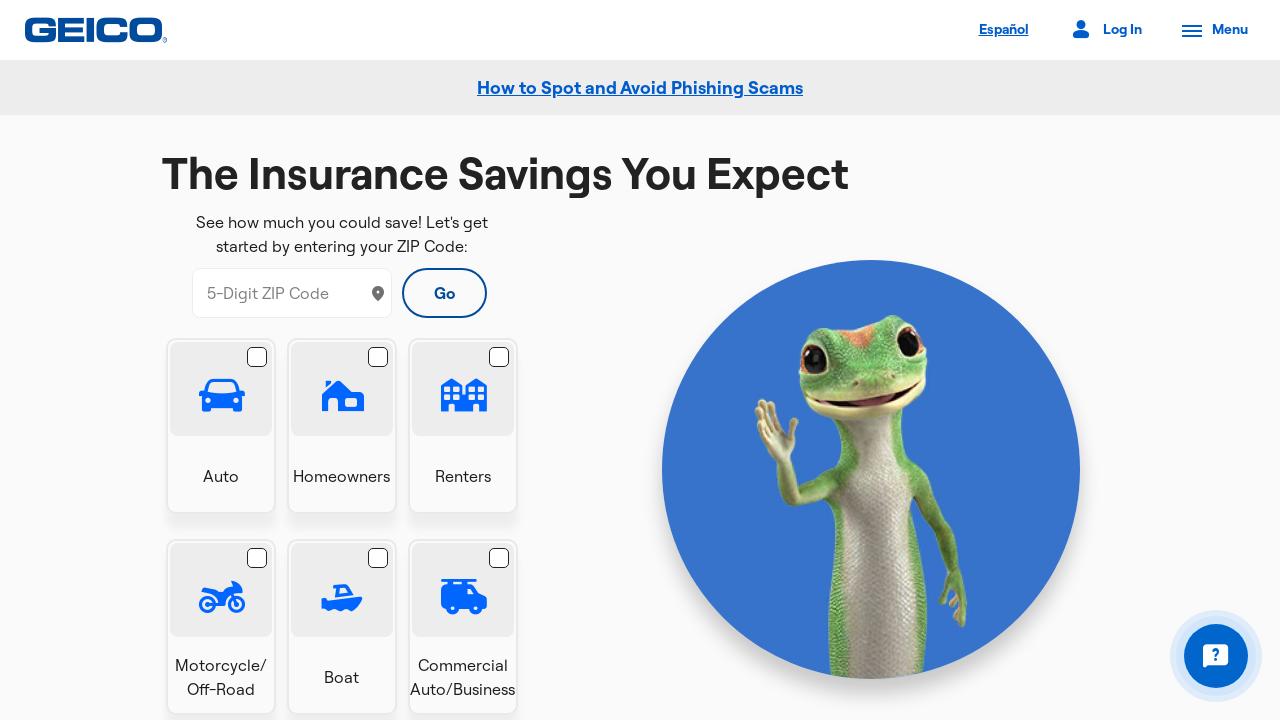

Navigated to GEICO homepage
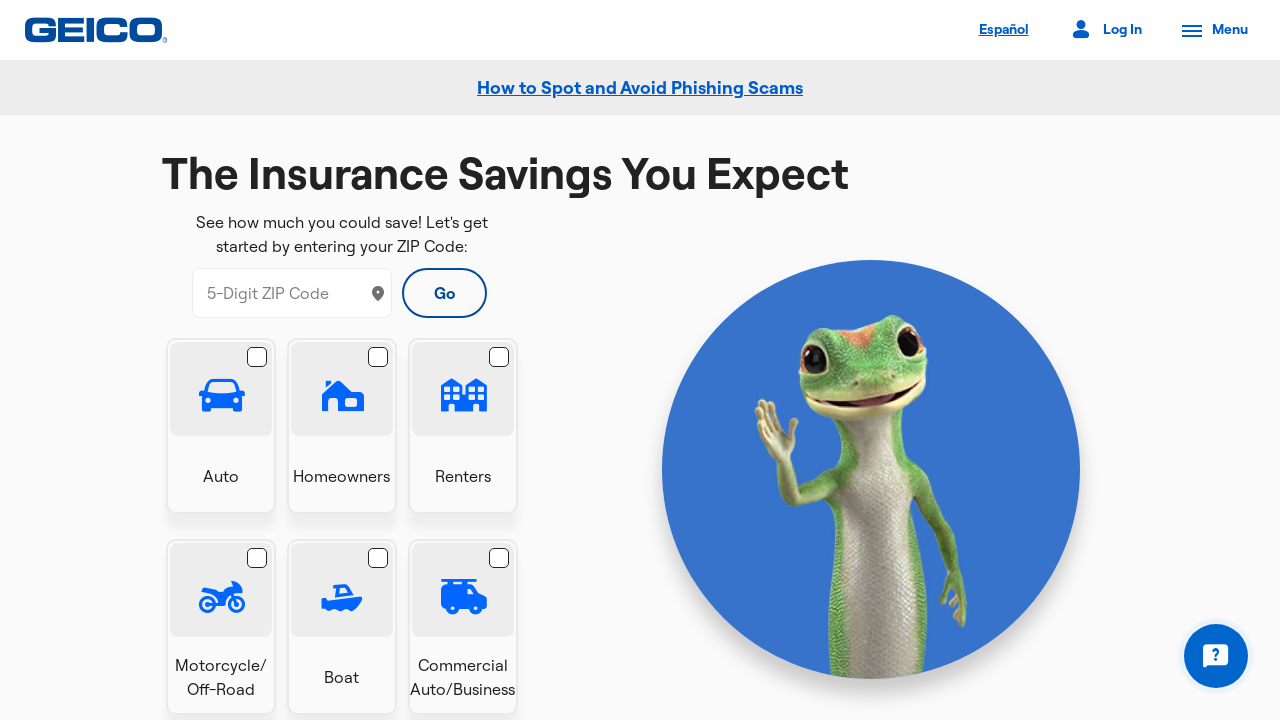

Retrieved page title
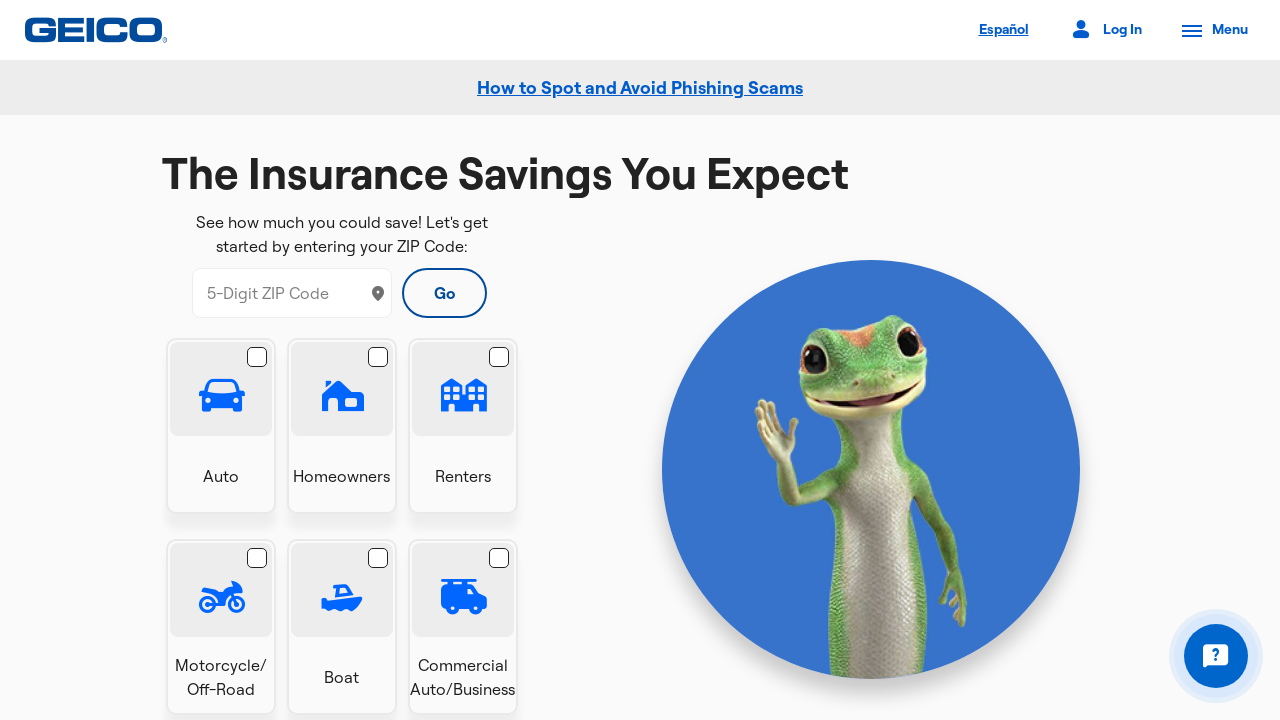

Verified page title matches expected value
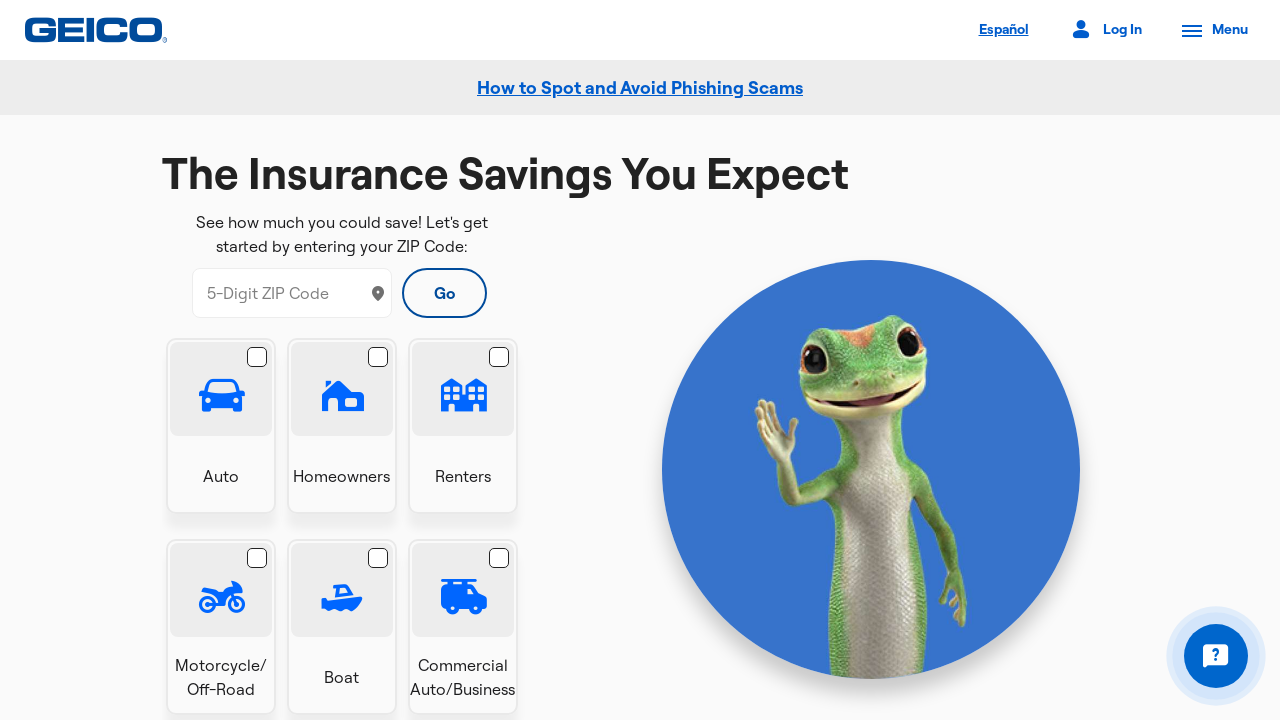

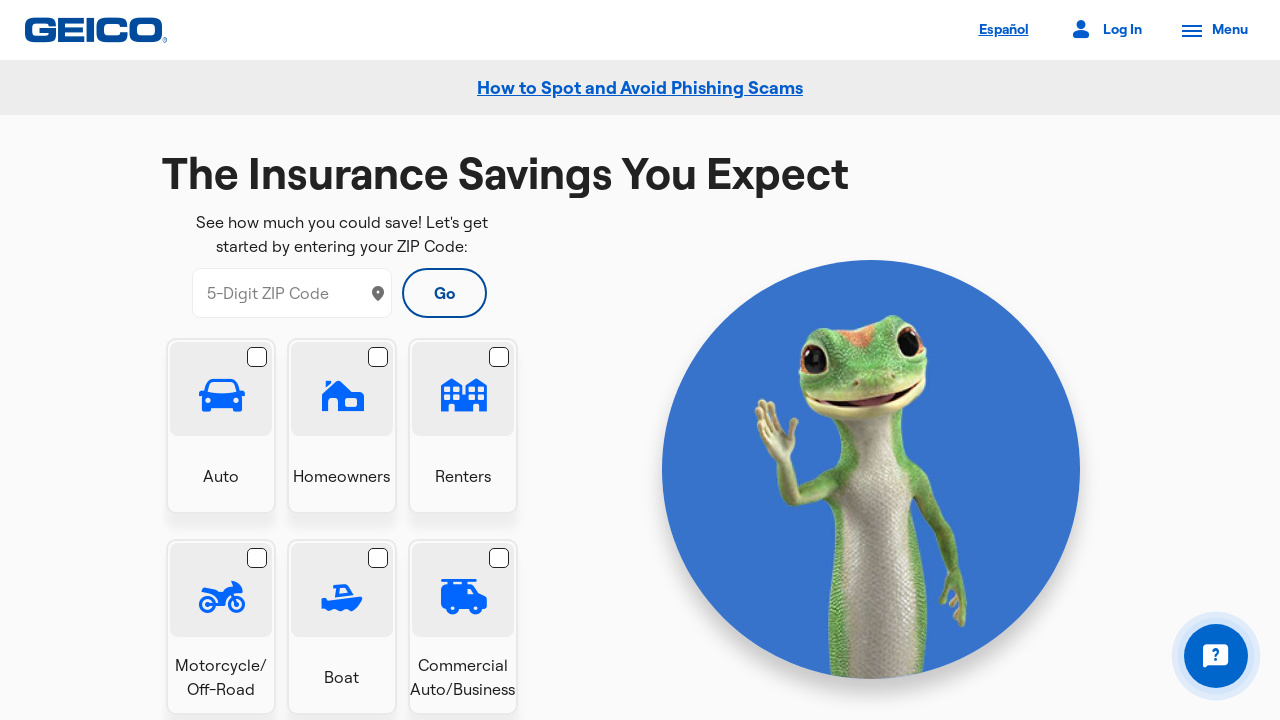